Tests that attempting to register the same user twice results in an "existing user" error message on the second attempt.

Starting URL: https://anatoly-karpovich.github.io/demo-login-form/

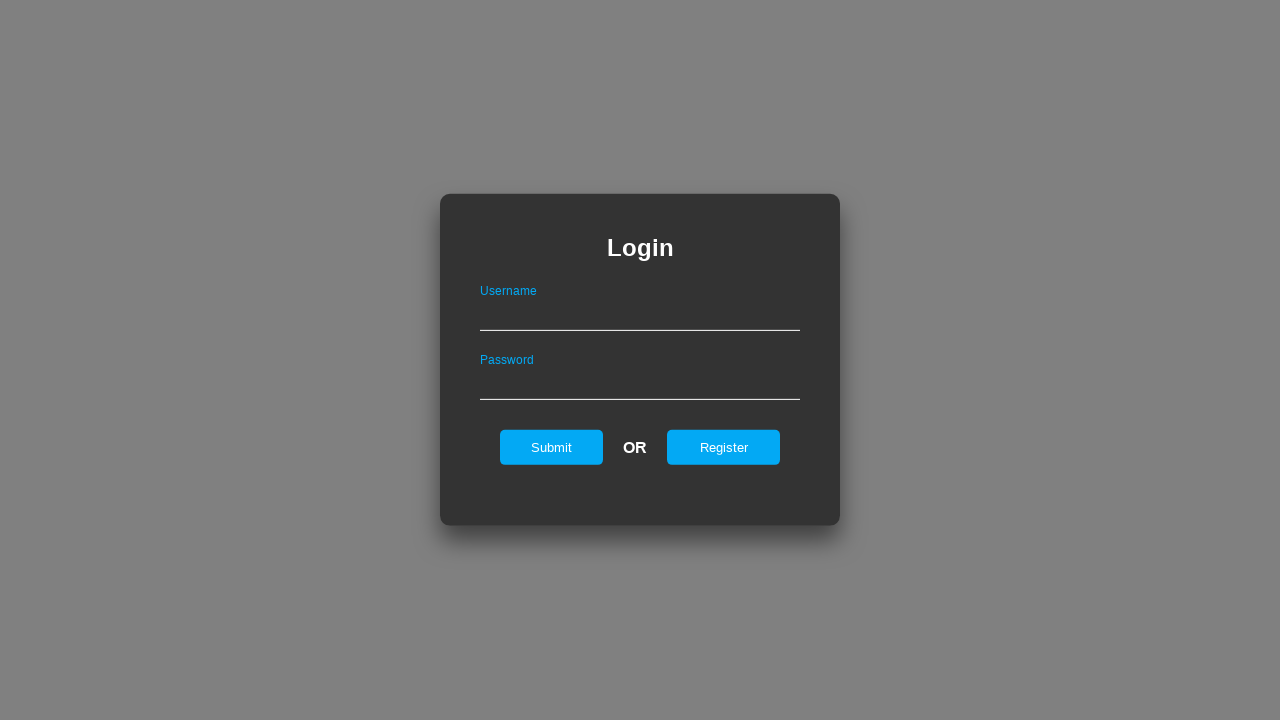

Clicked Register button on login page to navigate to registration form at (724, 447) on #registerOnLogin
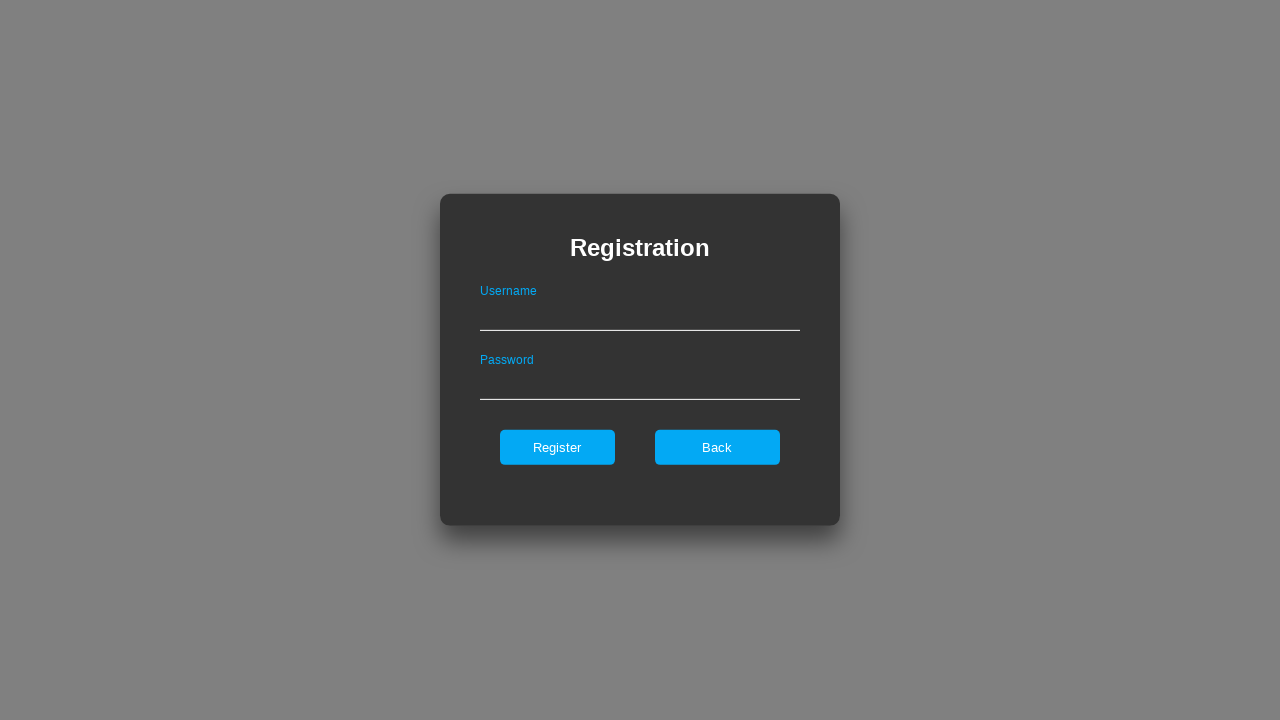

Filled username field with 'DuplicateUser567' for first registration on #userNameOnRegister
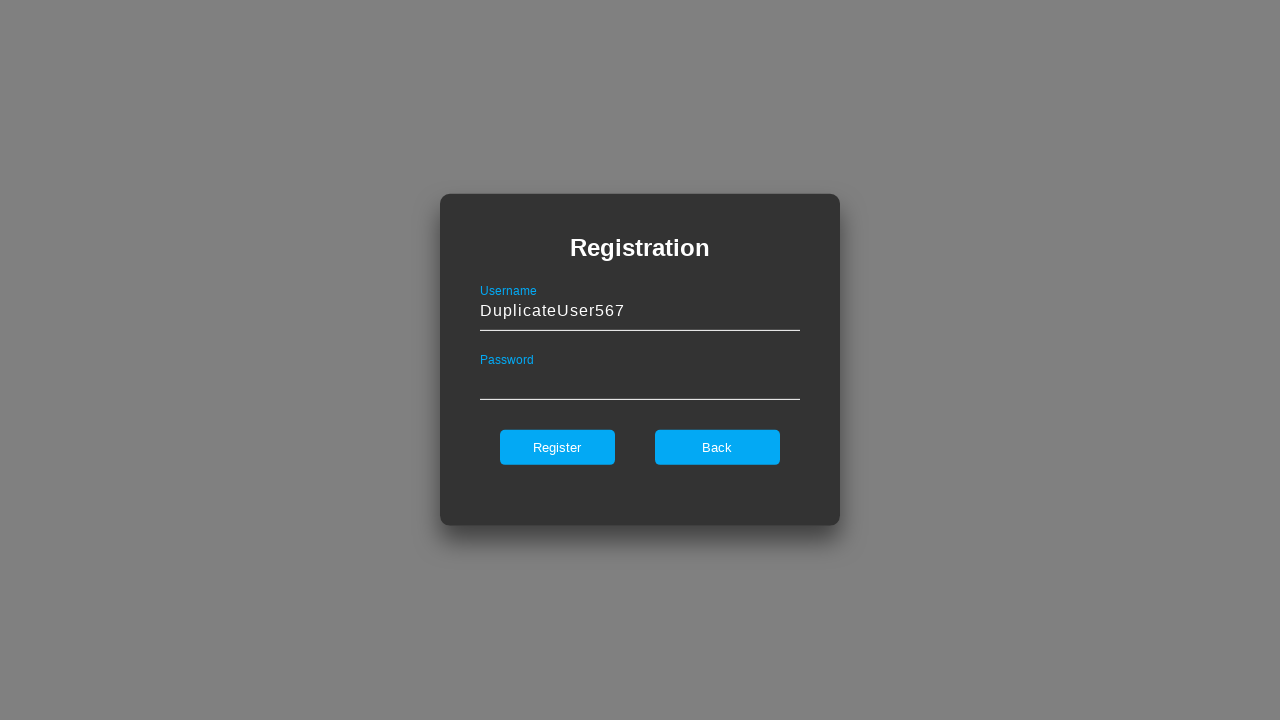

Filled password field with 'StrongPass789' for first registration on #passwordOnRegister
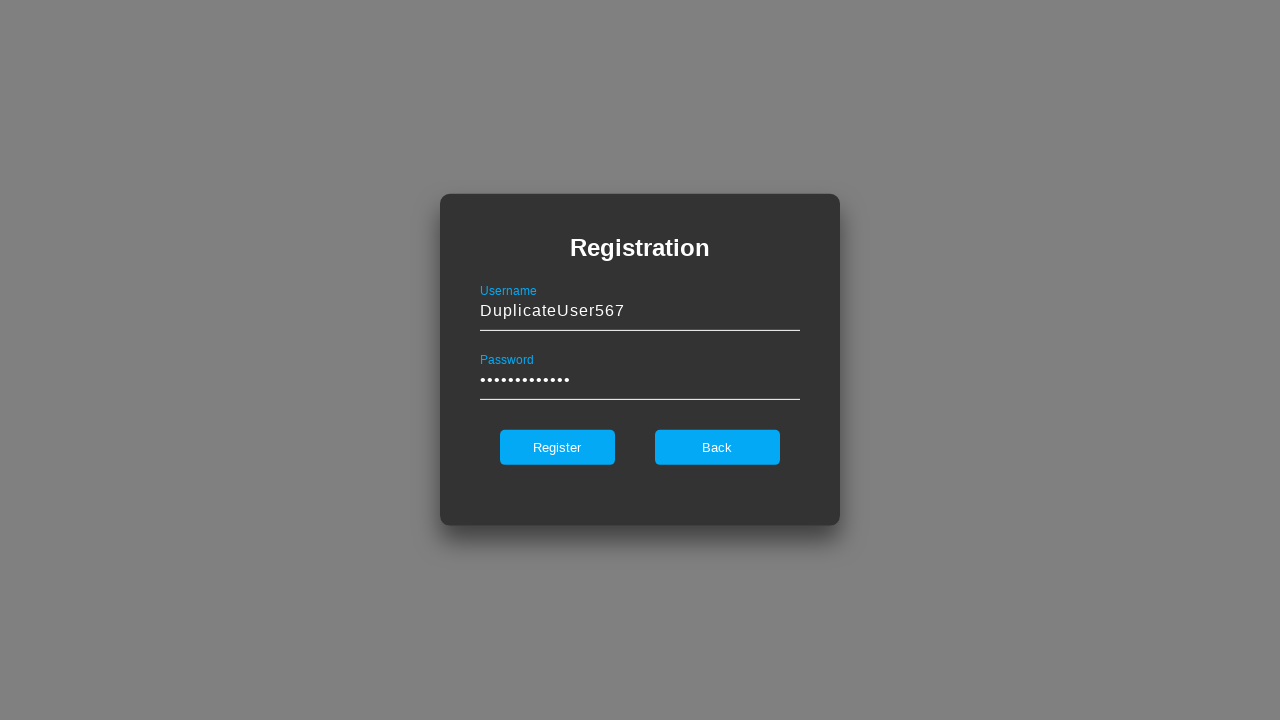

Clicked Register button to submit first registration at (557, 447) on #register
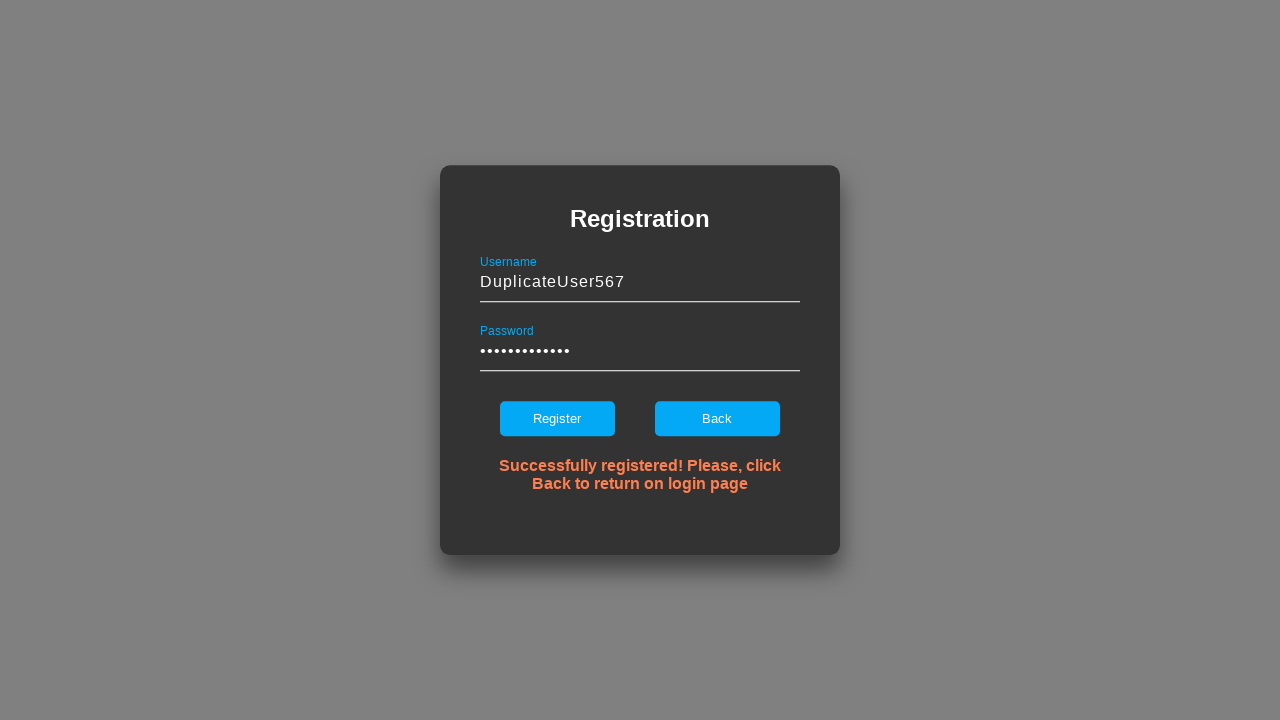

Cleared username field on #userNameOnRegister
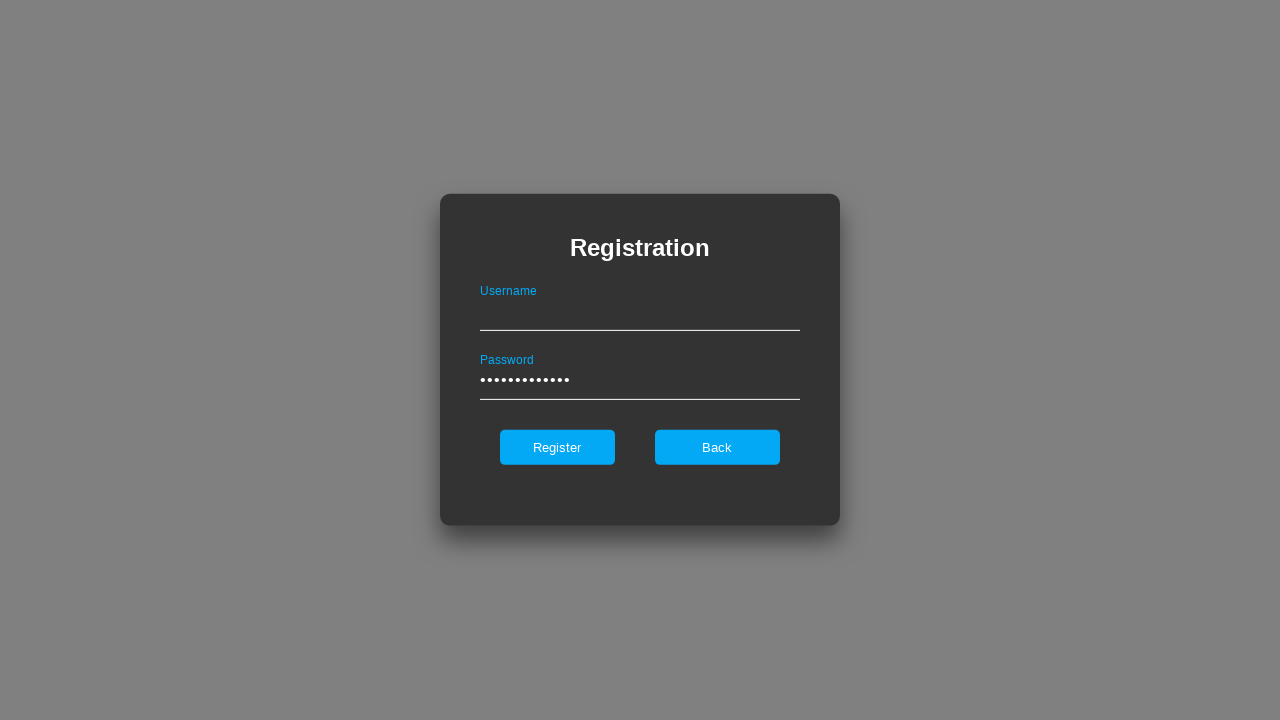

Cleared password field on #passwordOnRegister
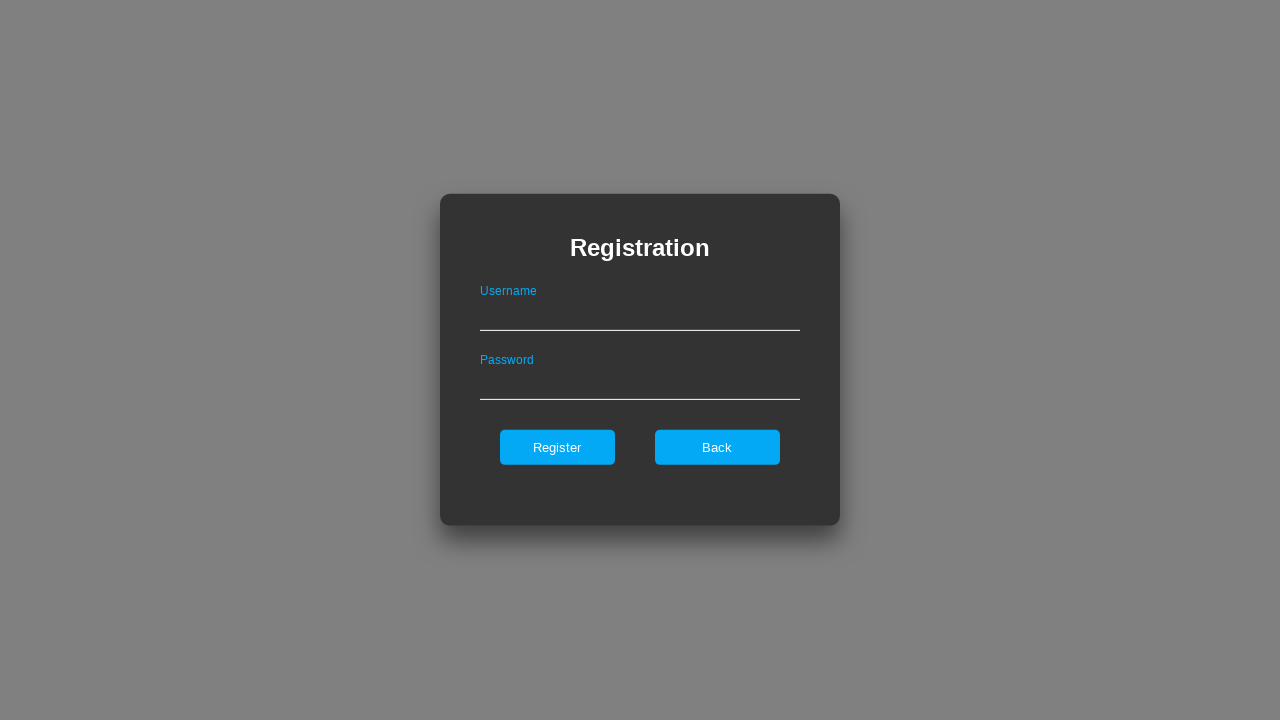

Filled username field with 'DuplicateUser567' for second registration attempt on #userNameOnRegister
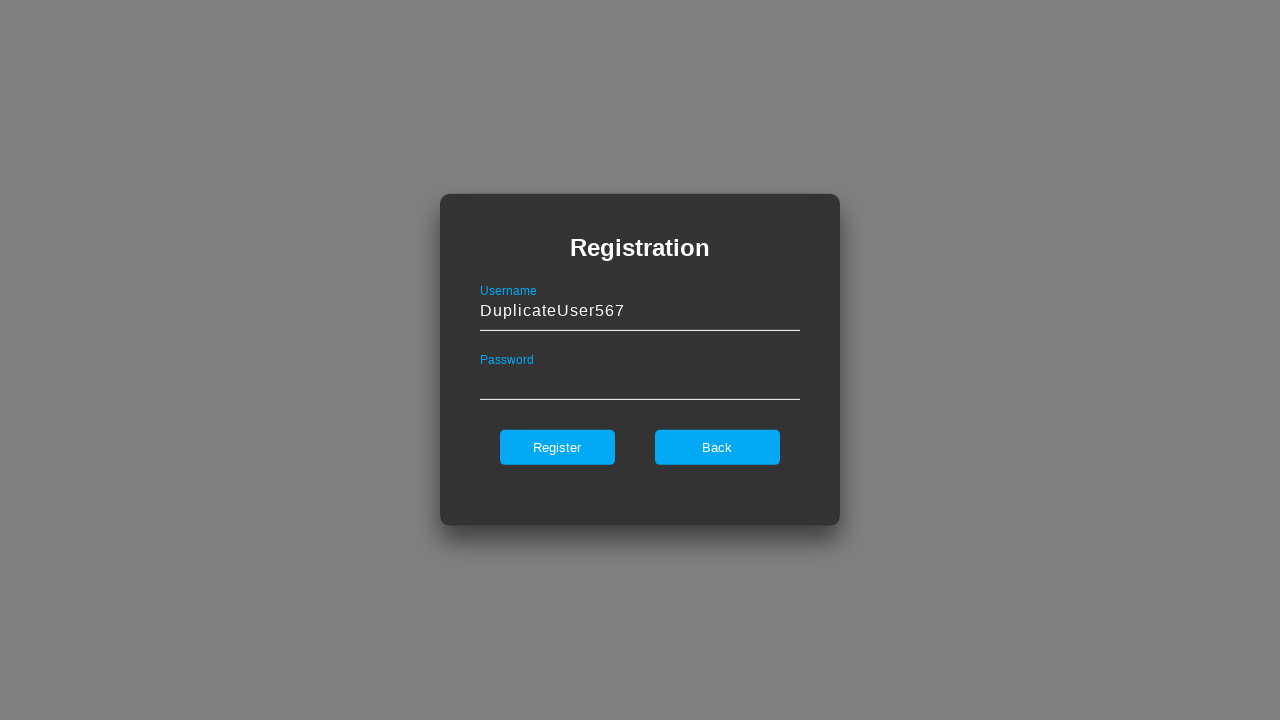

Filled password field with 'StrongPass789' for second registration attempt on #passwordOnRegister
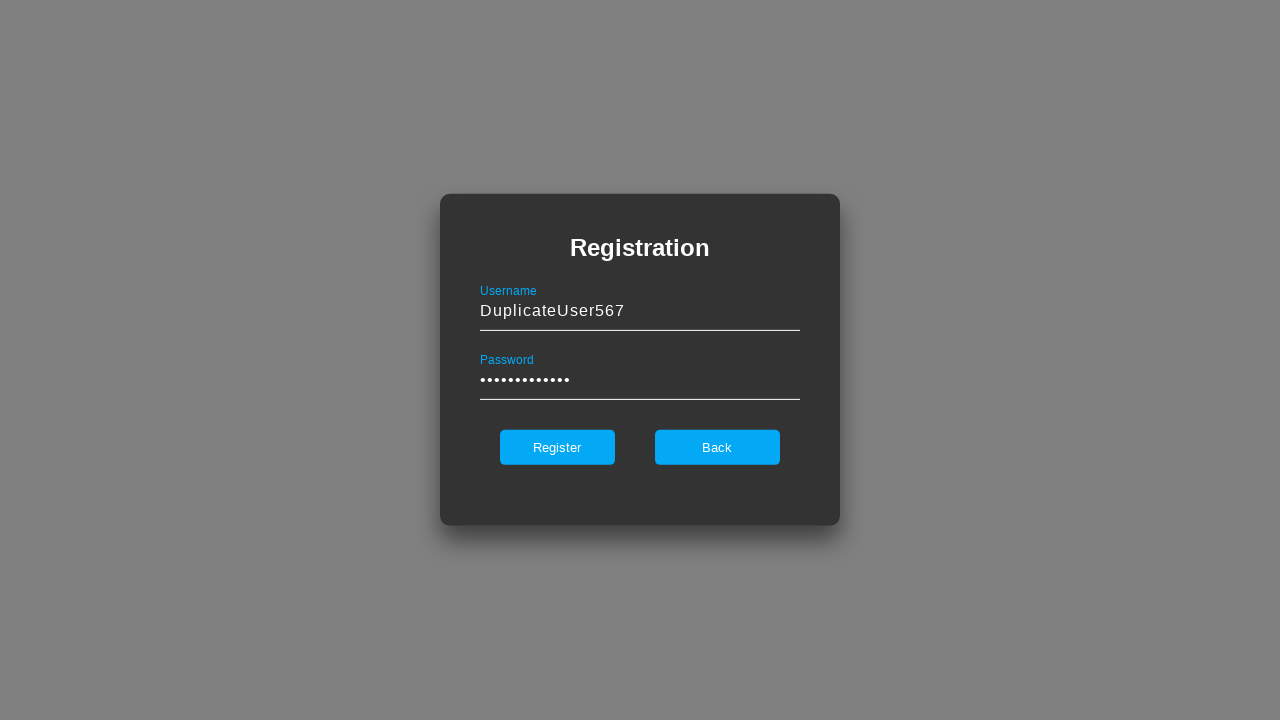

Clicked Register button to attempt duplicate registration at (557, 447) on #register
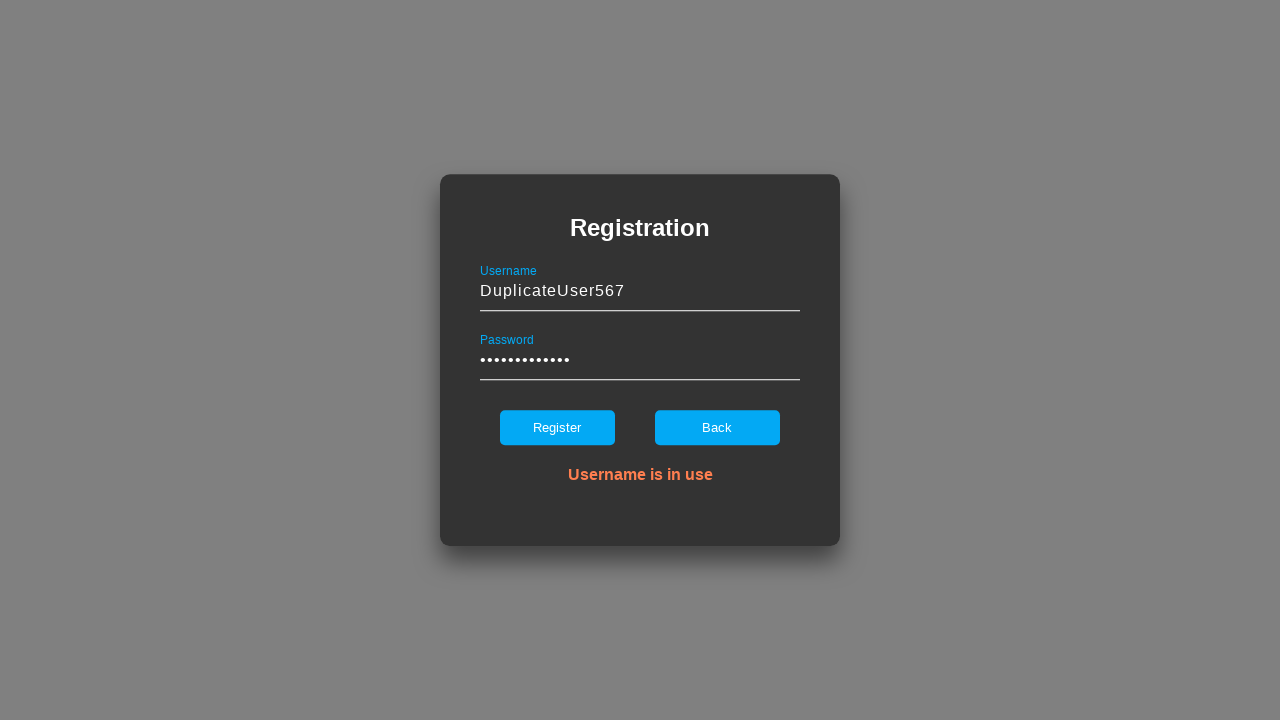

Verified 'existing user' error message is displayed after duplicate registration attempt
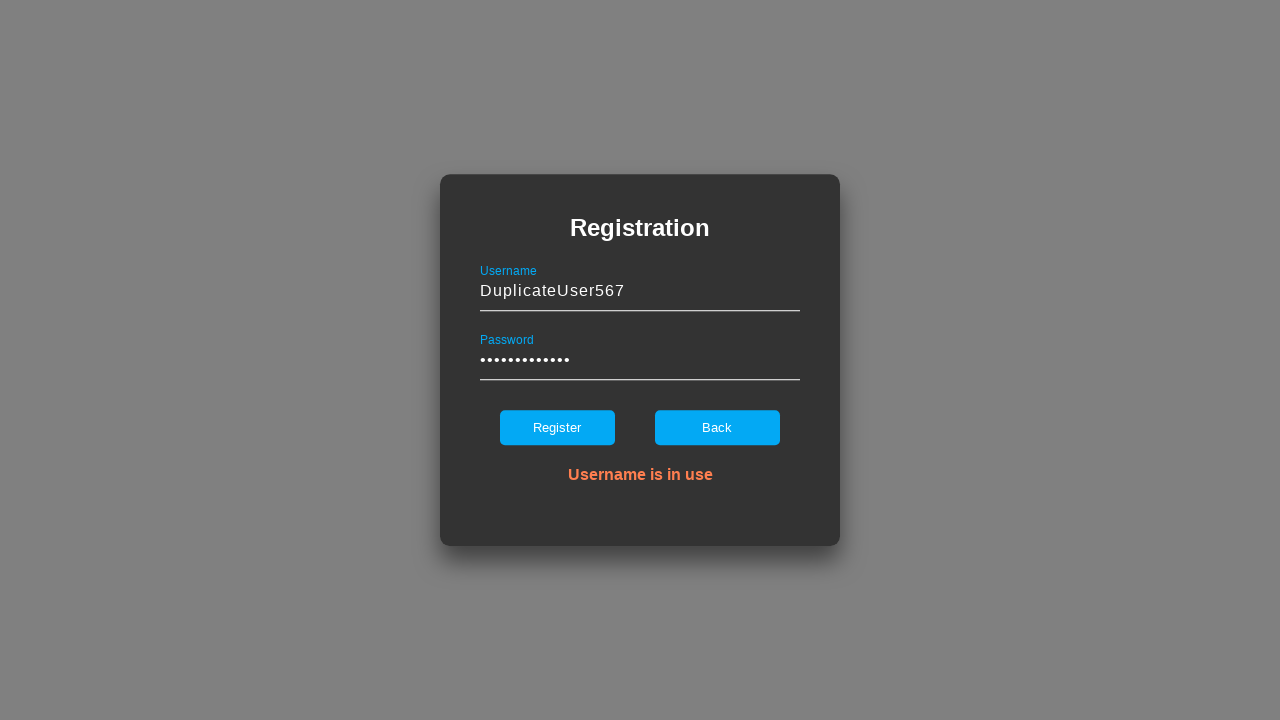

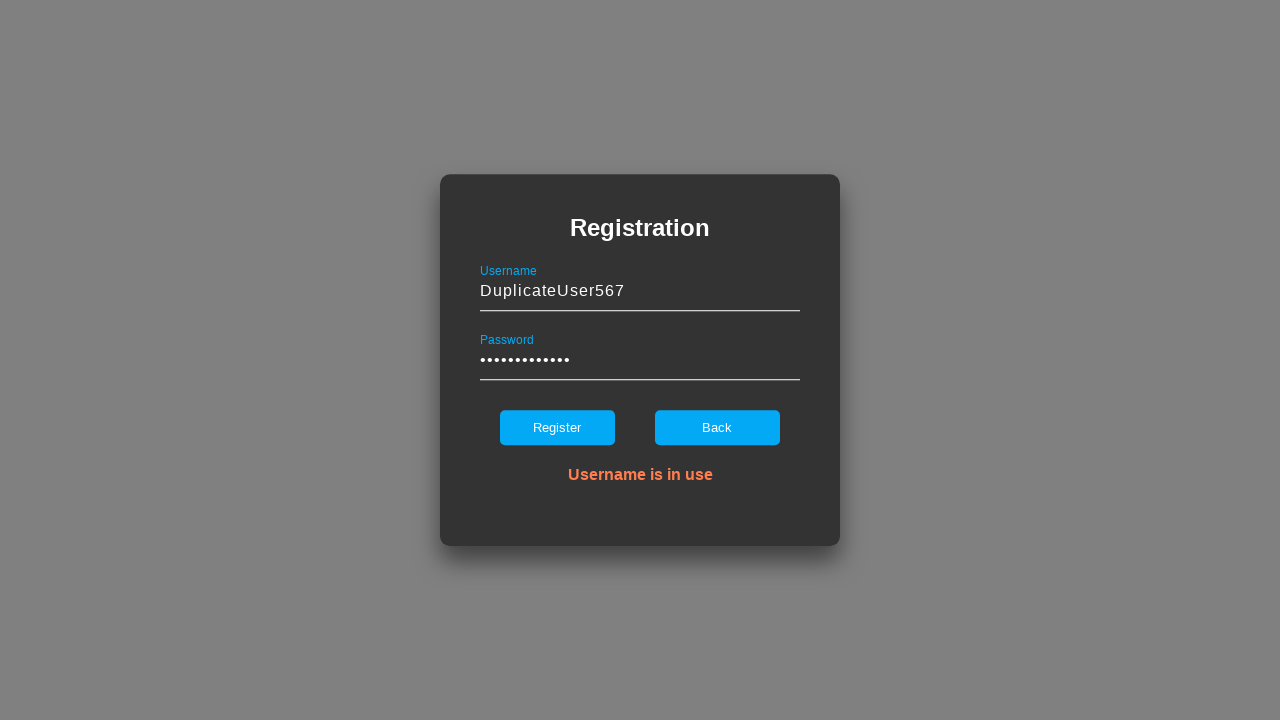